Tests checkbox functionality by selecting all three checkboxes on the page and verifying they are selected

Starting URL: https://app.endtest.io/guides/docs/how-to-test-checkboxes/

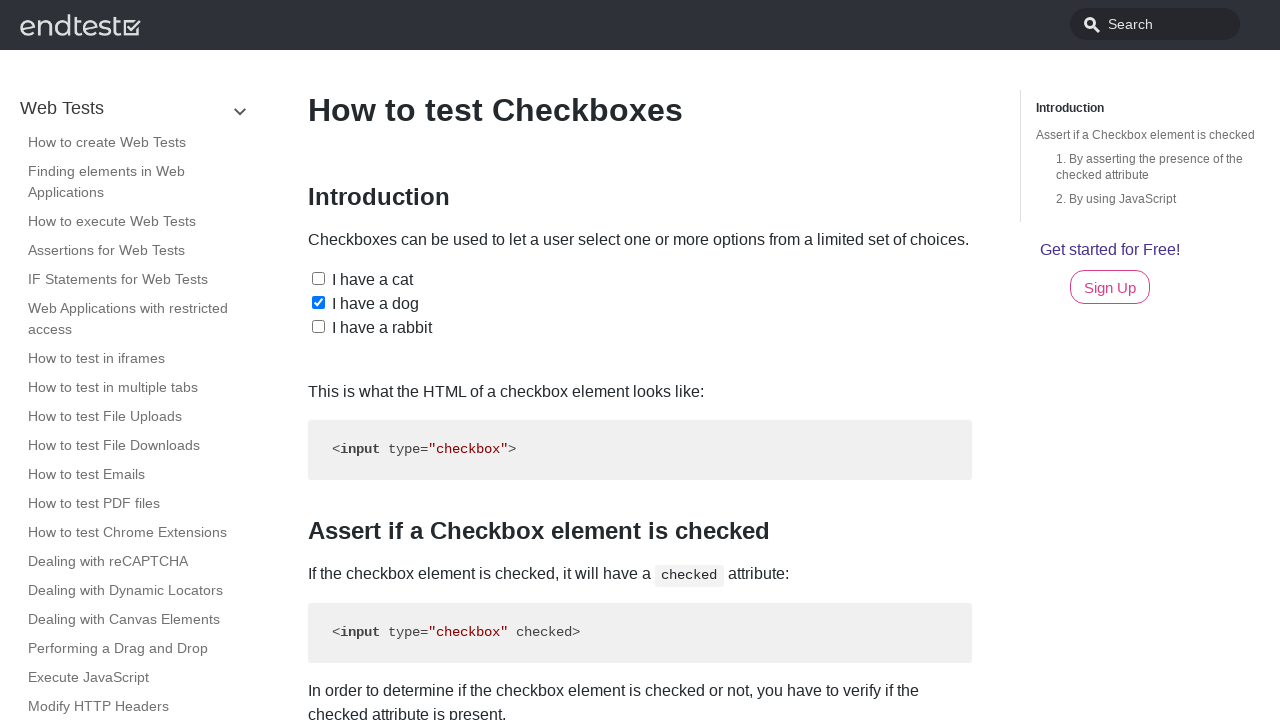

Located checkbox 1 (#pet1)
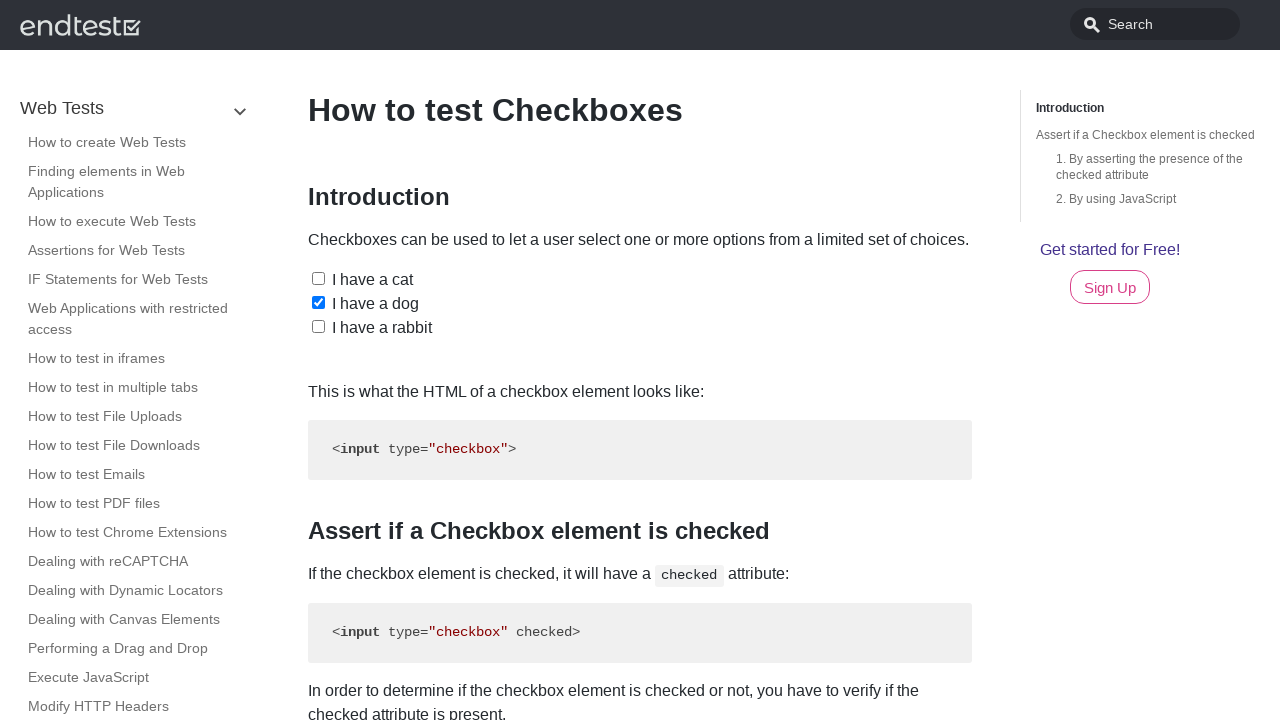

Located checkbox 2 (#pet2)
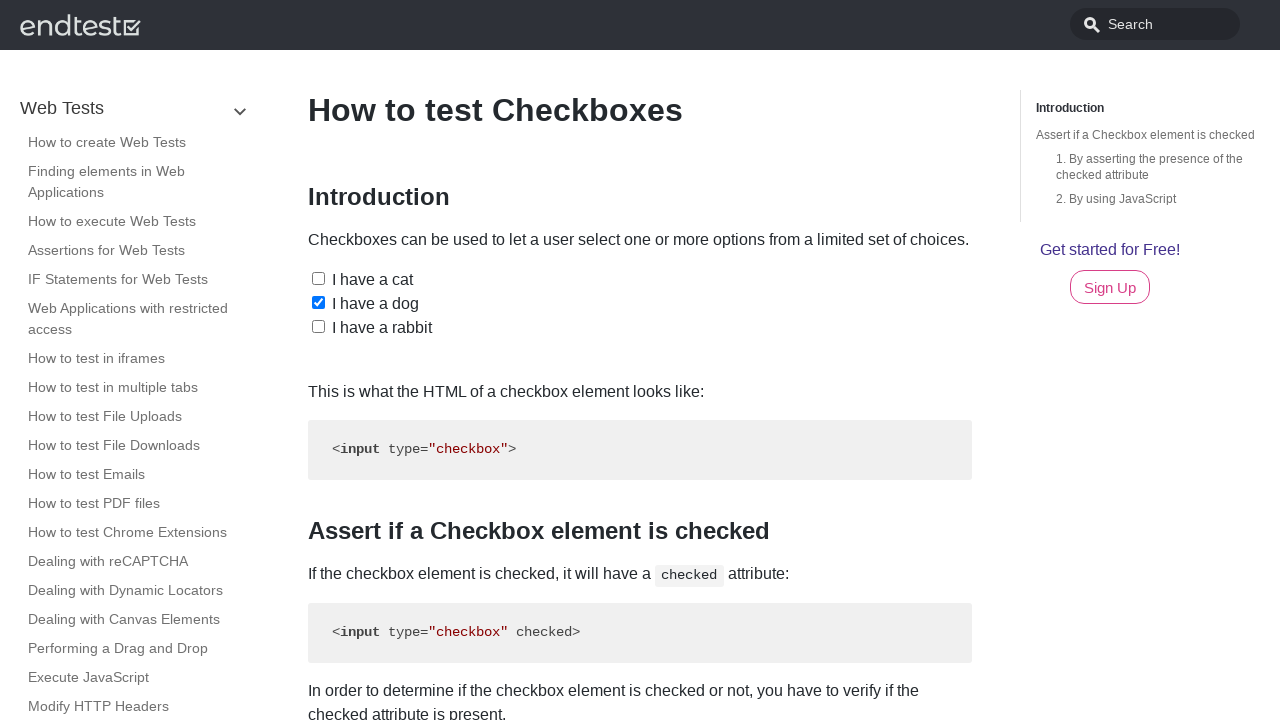

Located checkbox 3 (#pet3)
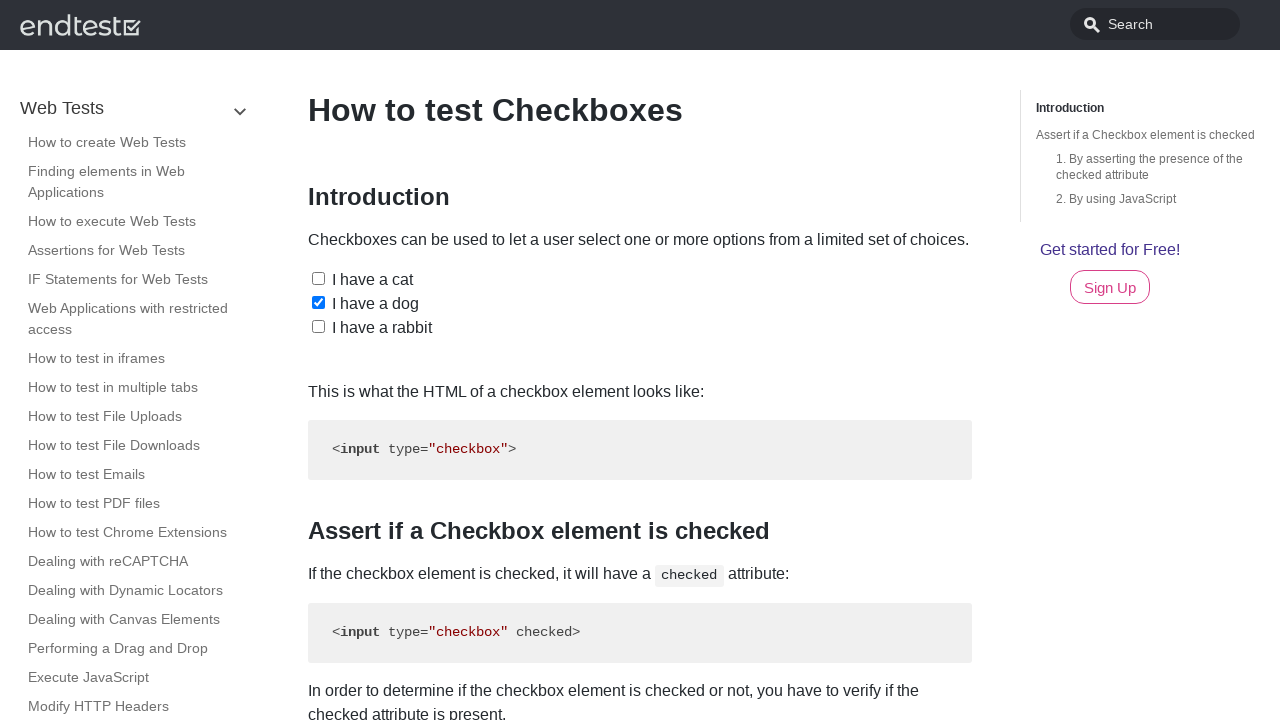

Clicked checkbox 1 to select it at (318, 278) on #pet1
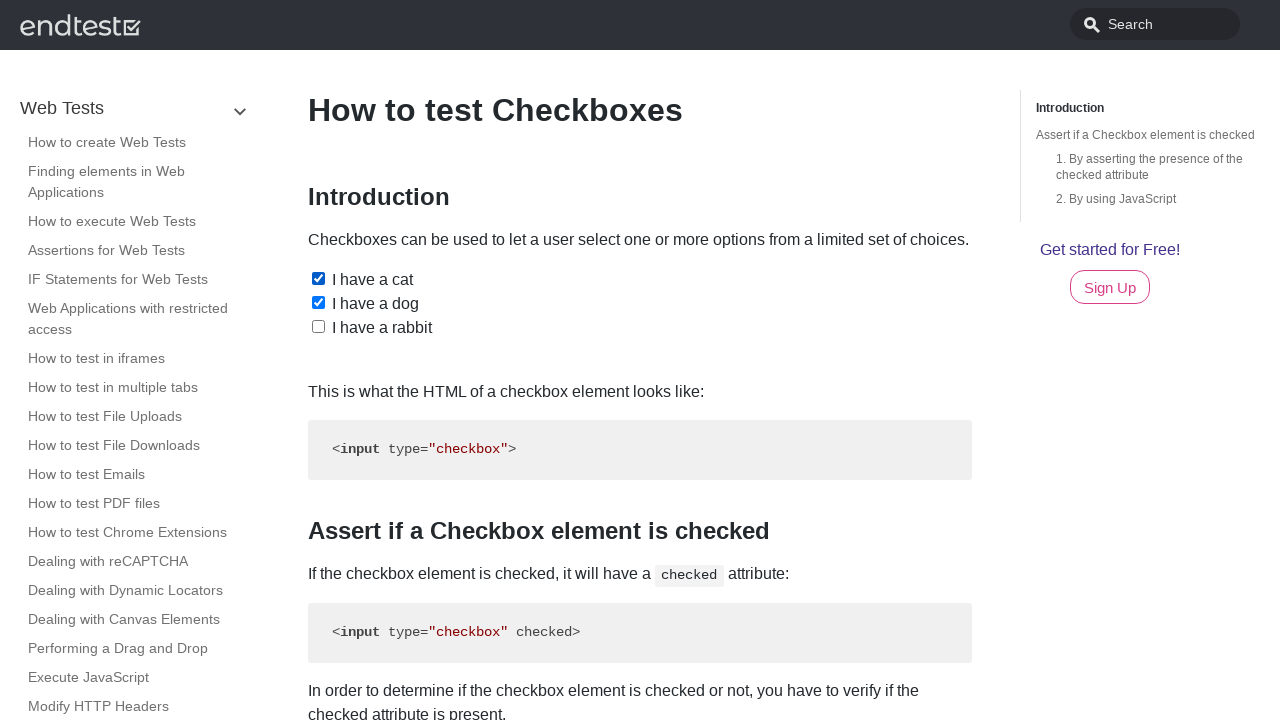

Checkbox 2 was already selected
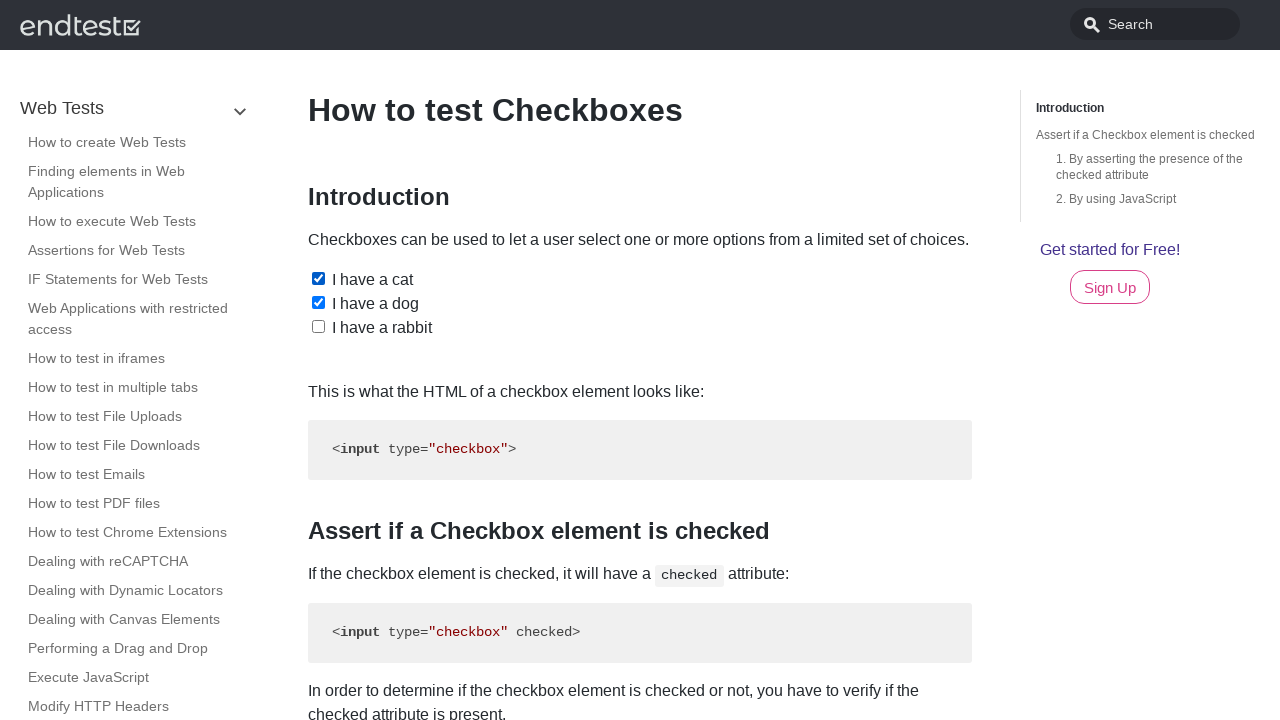

Clicked checkbox 3 to select it at (318, 326) on #pet3
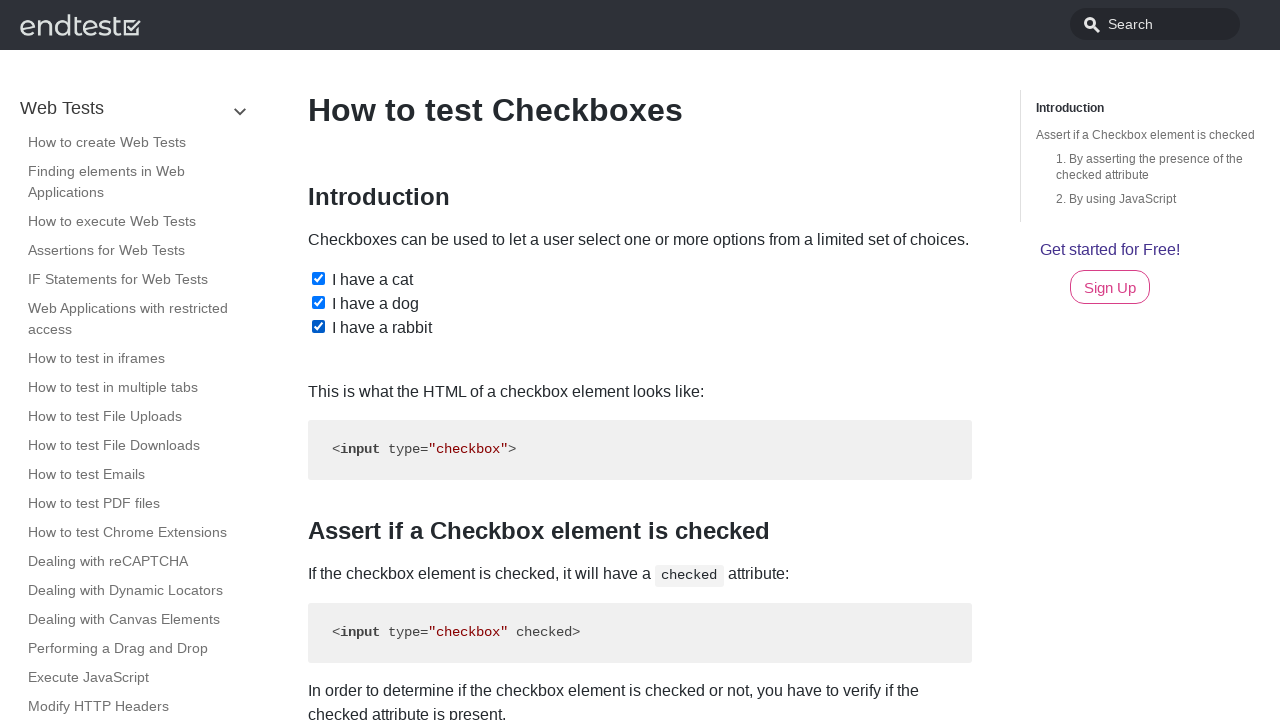

Verified checkbox 1 is selected
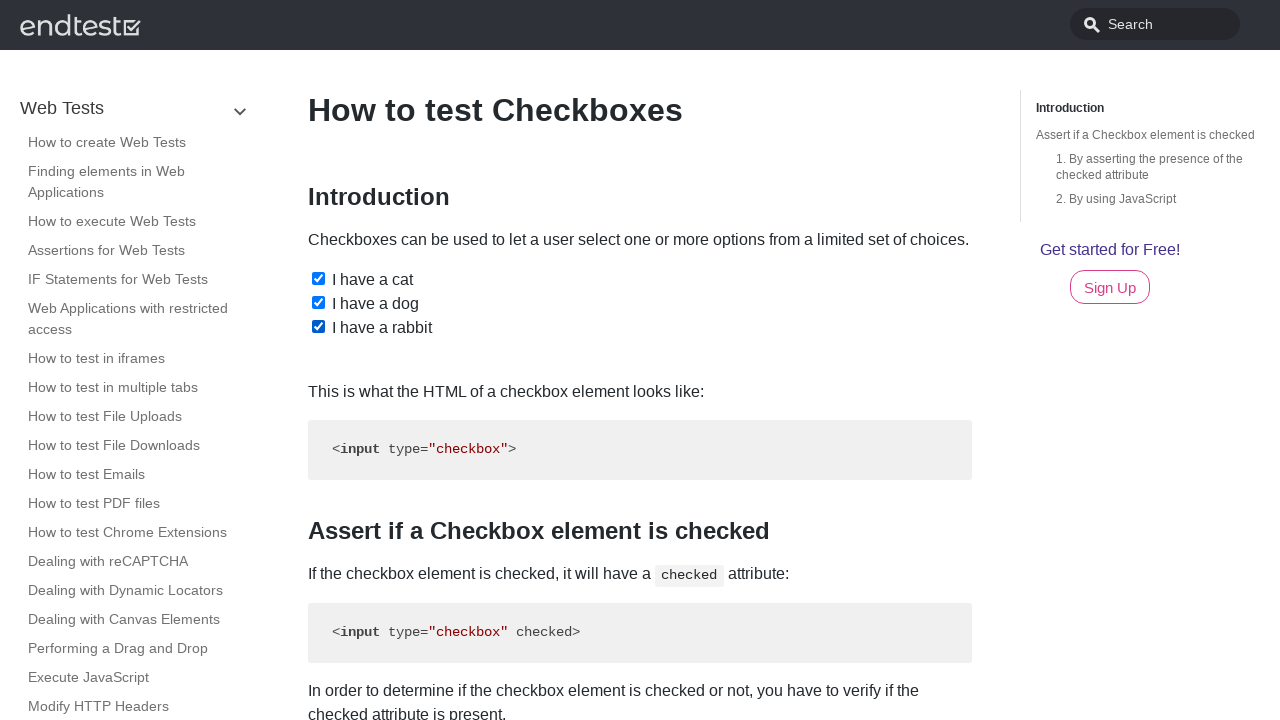

Verified checkbox 2 is selected
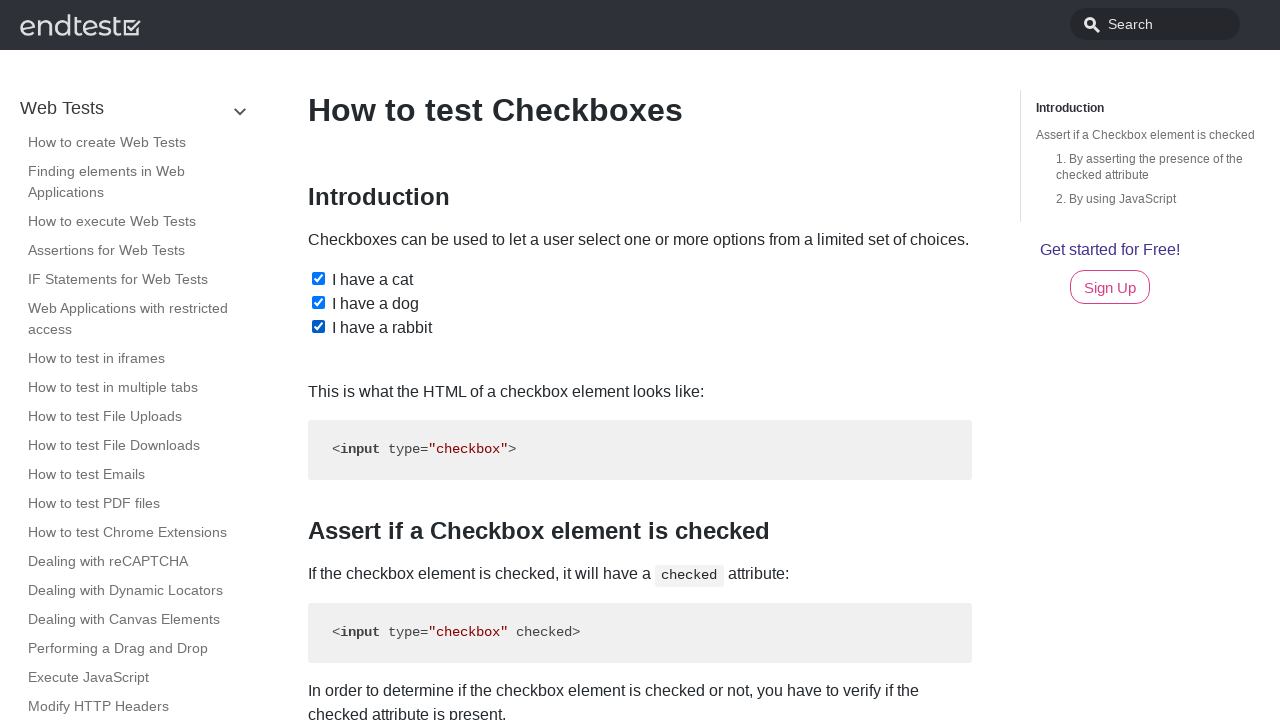

Verified checkbox 3 is selected
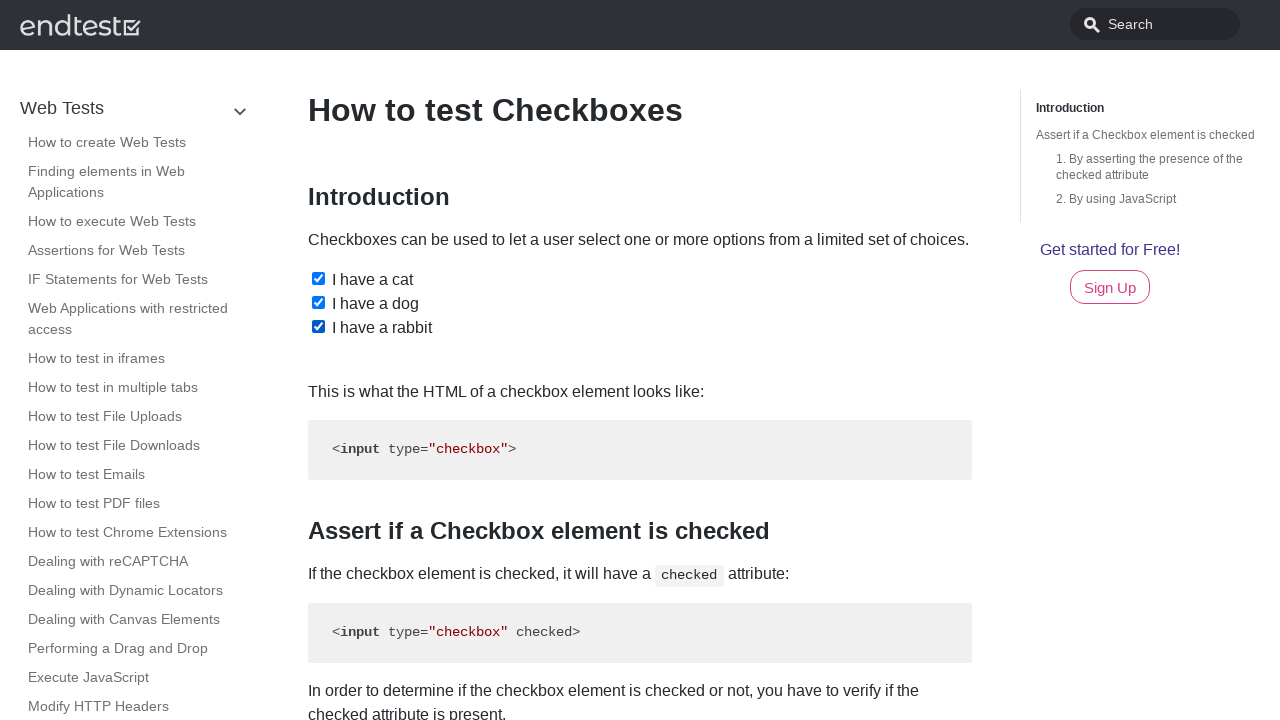

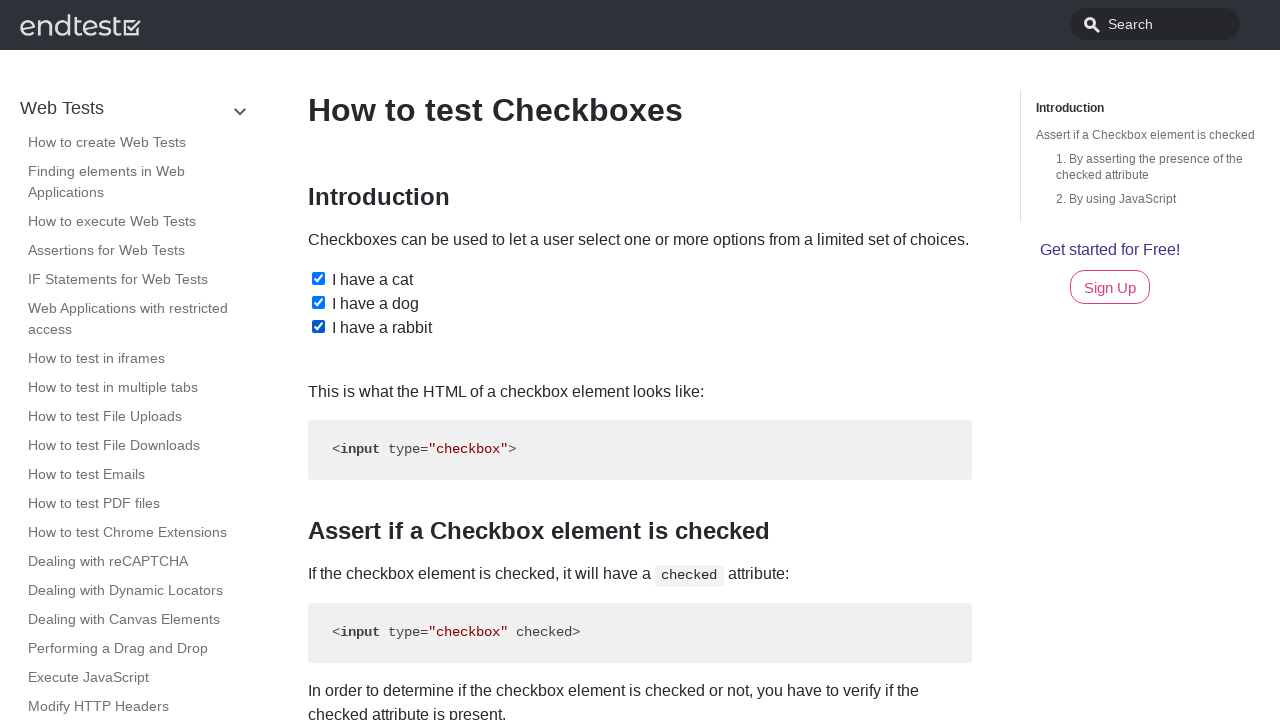